Tests add and remove elements functionality by clicking Add Element button to create a Delete button, then clicking Delete to remove it

Starting URL: https://the-internet.herokuapp.com/add_remove_elements/

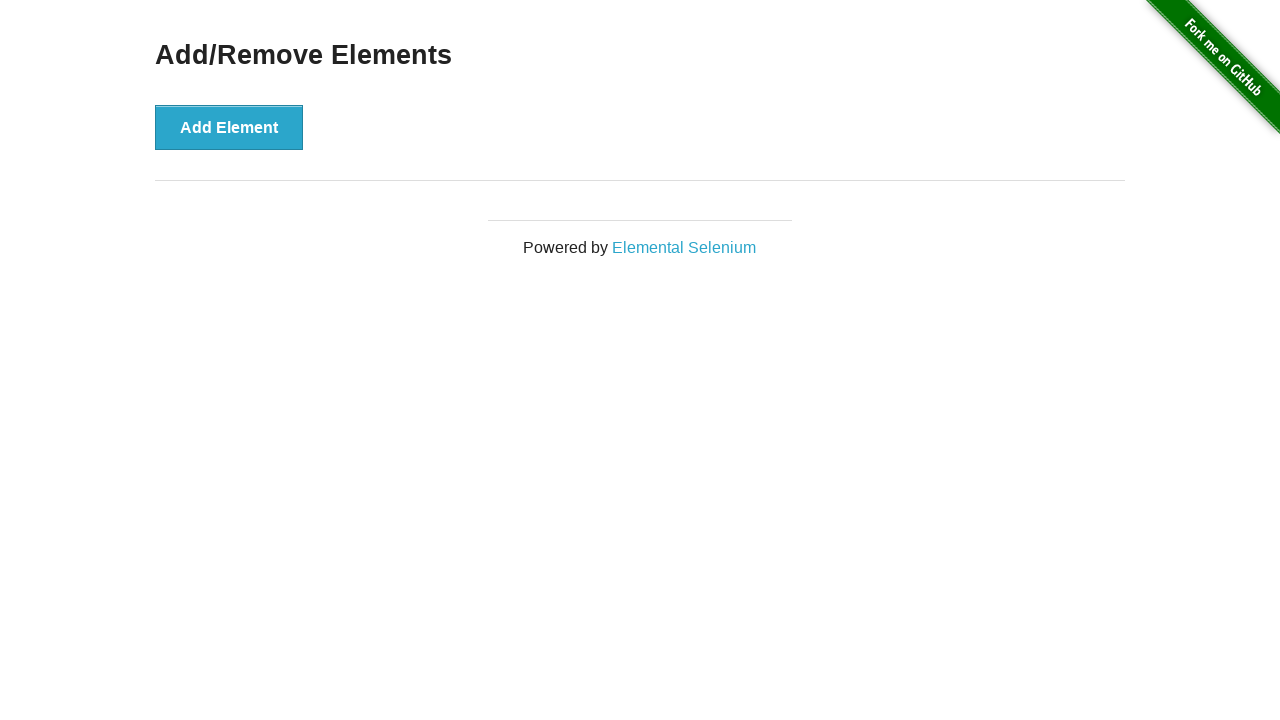

Clicked Add Element button to create a Delete button at (229, 127) on xpath=//button[text()='Add Element']
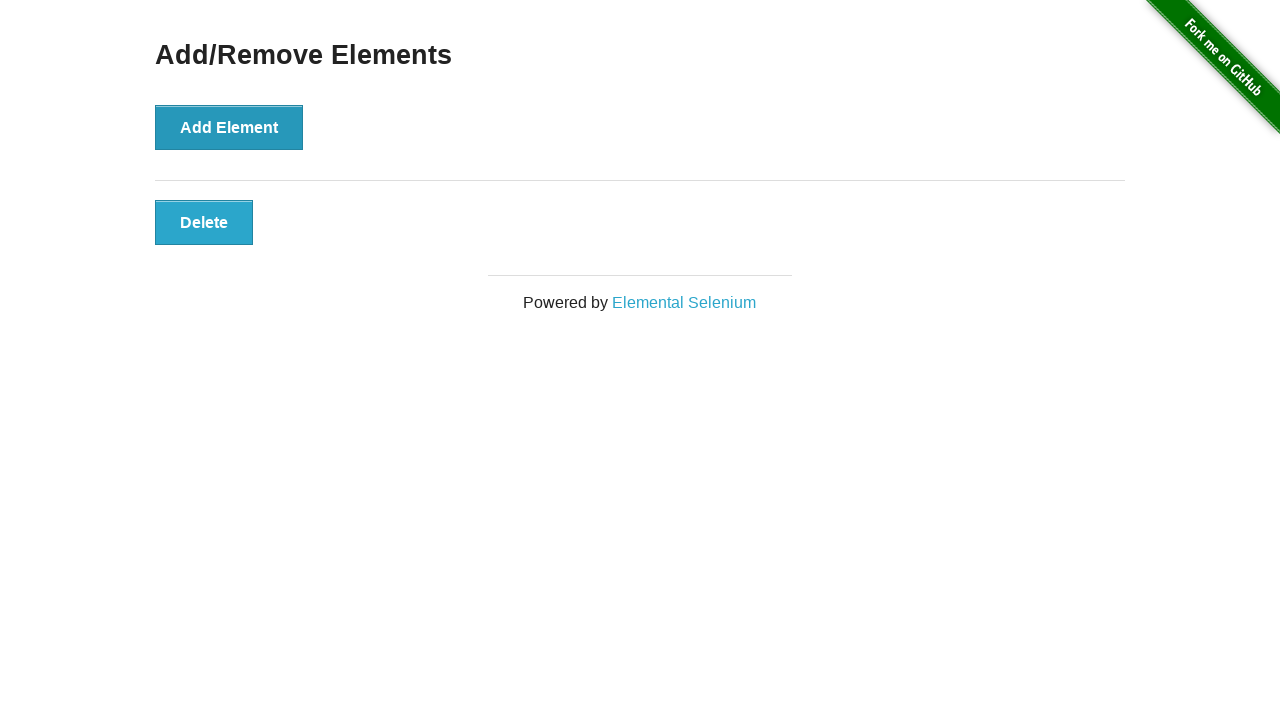

Delete button appeared on the page
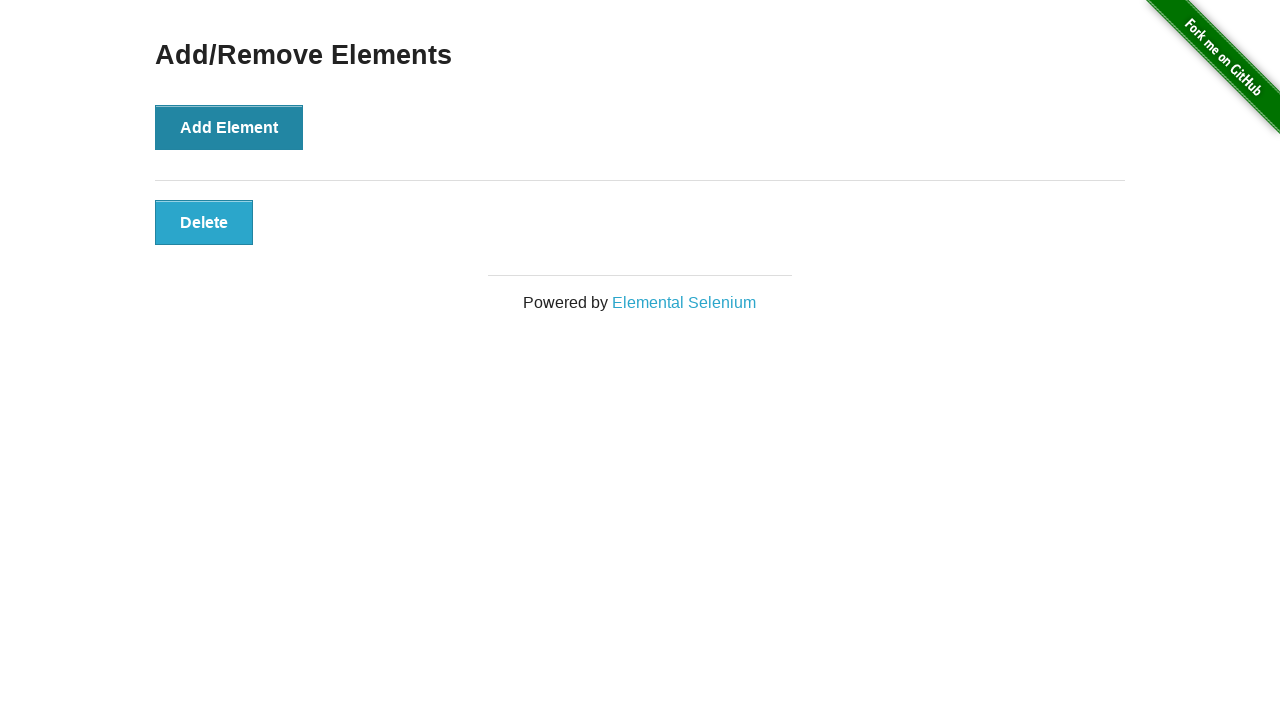

Clicked Delete button to remove the element at (204, 222) on xpath=//button[text()='Delete']
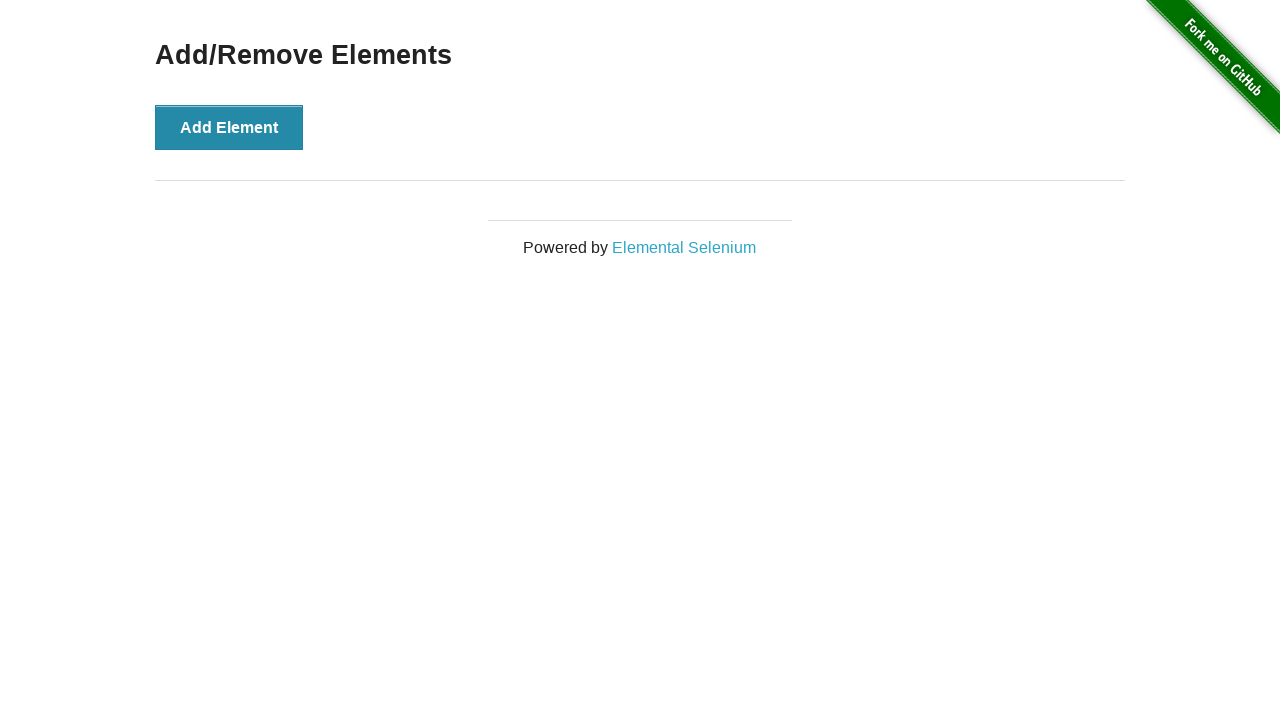

Delete button was removed from the page
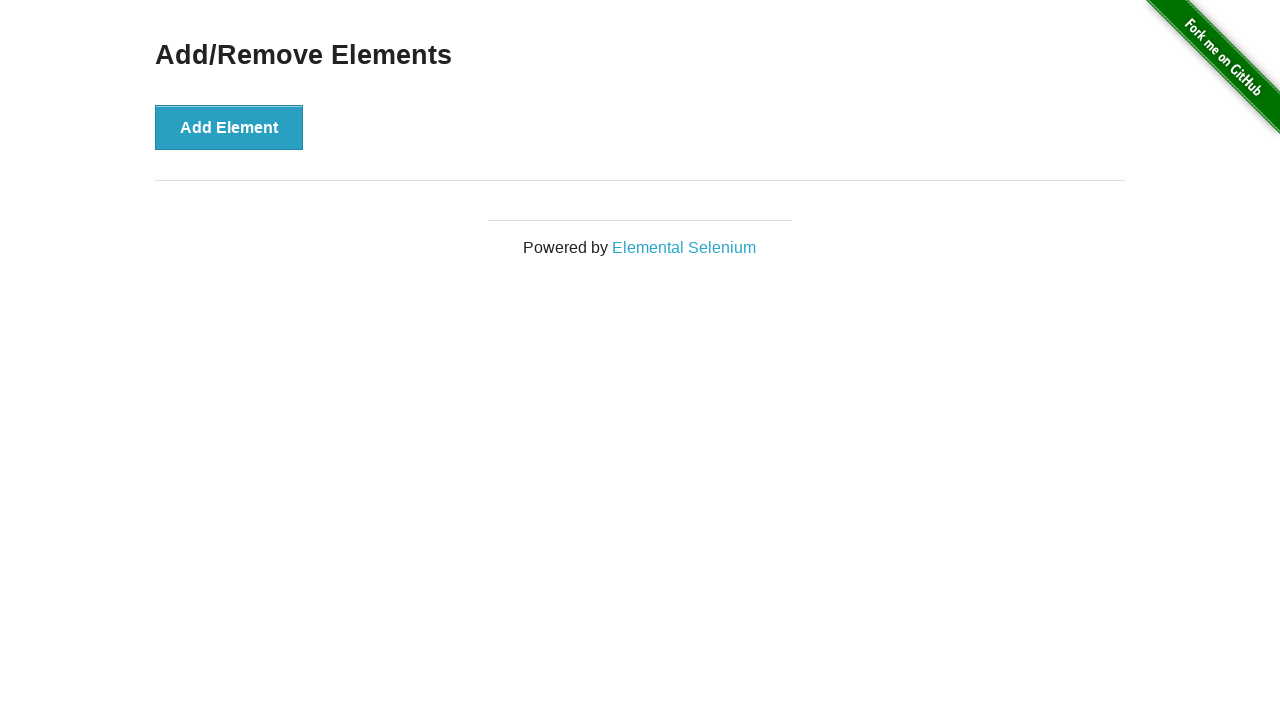

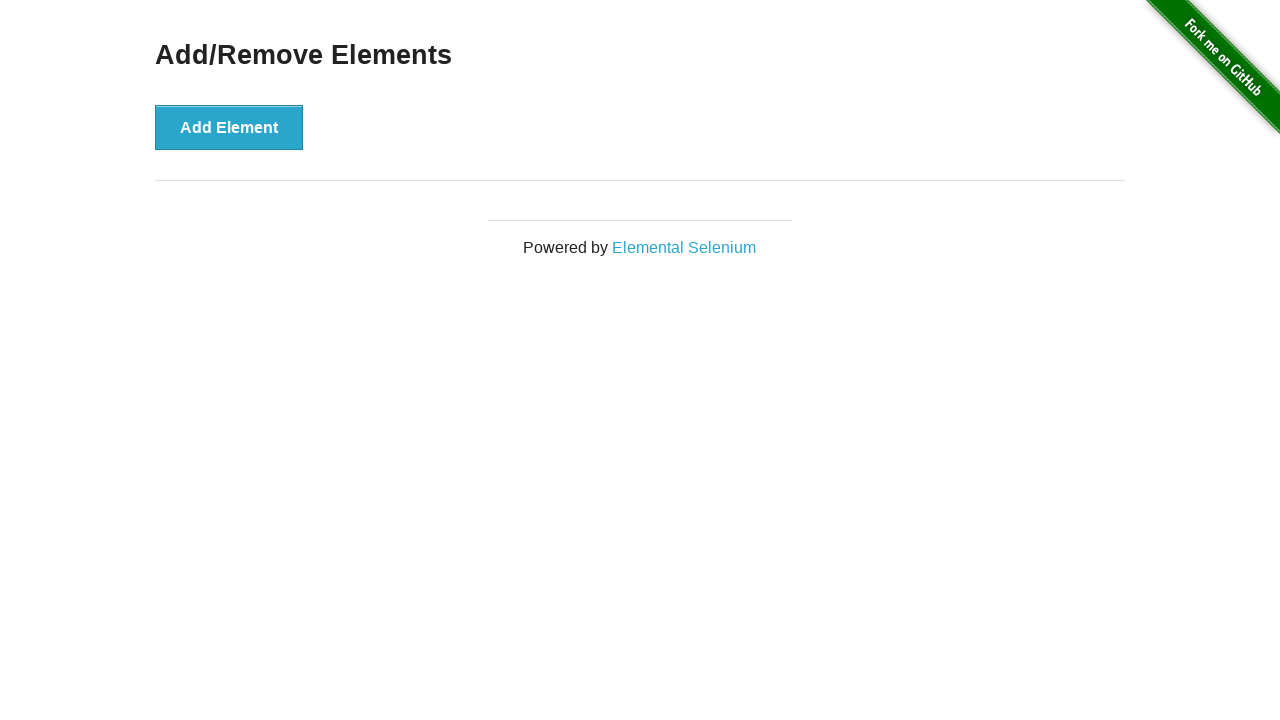